Tests calendar date selection functionality by clicking on date picker and selecting the current date, then verifying the return date field state

Starting URL: https://rahulshettyacademy.com/dropdownsPractise/

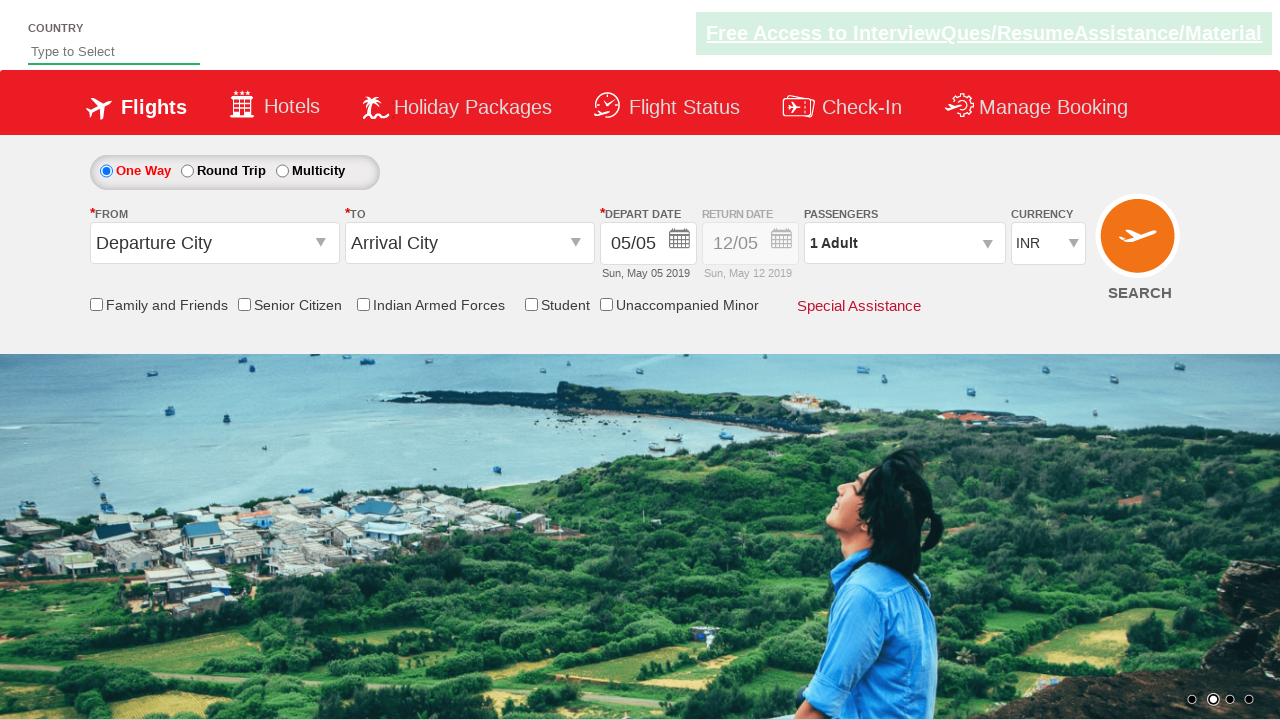

Clicked departure date picker button to open calendar at (680, 242) on (//div[@class='picker-first2']//button[@class='ui-datepicker-trigger'])[1]
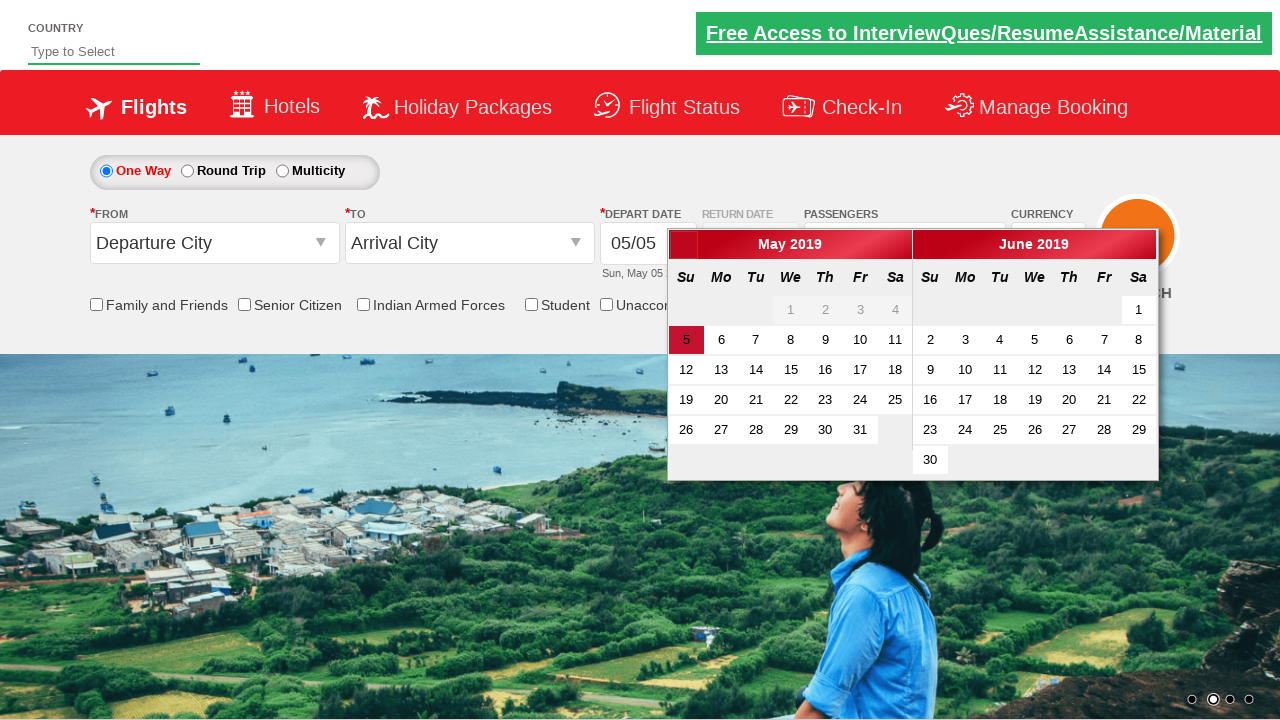

Selected current/active date from calendar at (686, 340) on .ui-state-default.ui-state-active
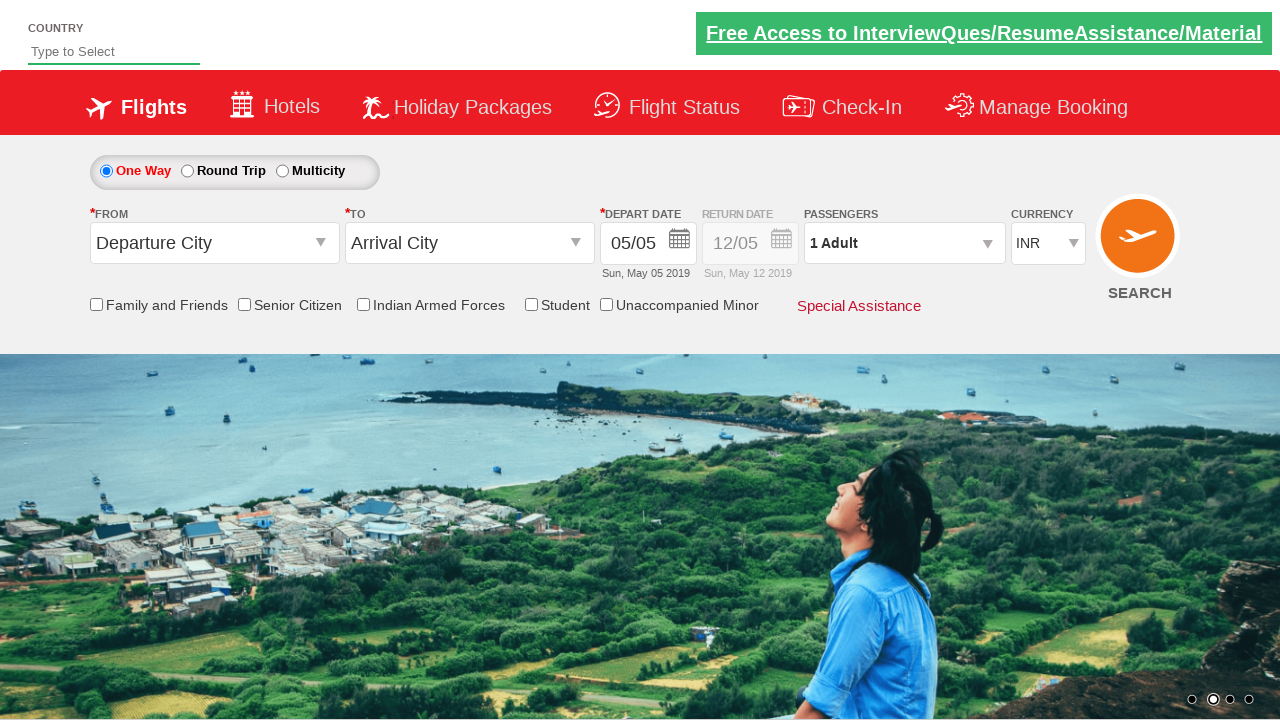

Clicked return date field to enable it at (750, 244) on [name='ctl00$mainContent$view_date2']
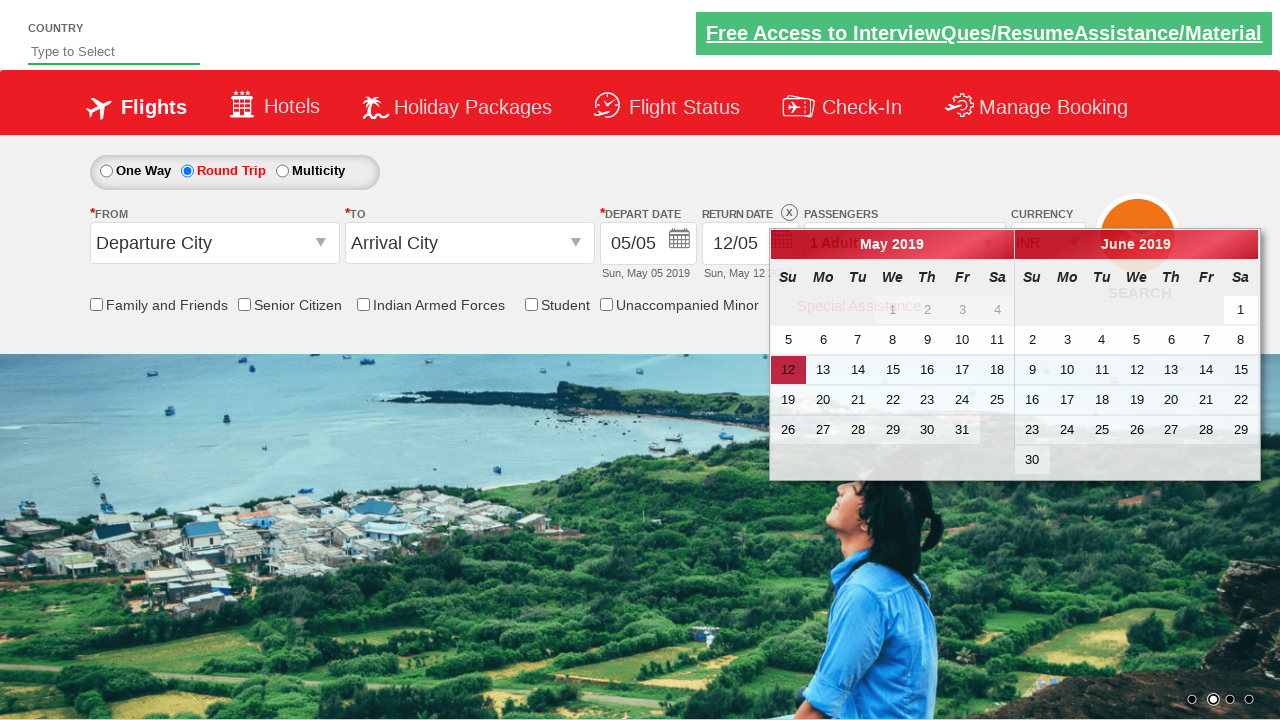

Verified return date field is enabled
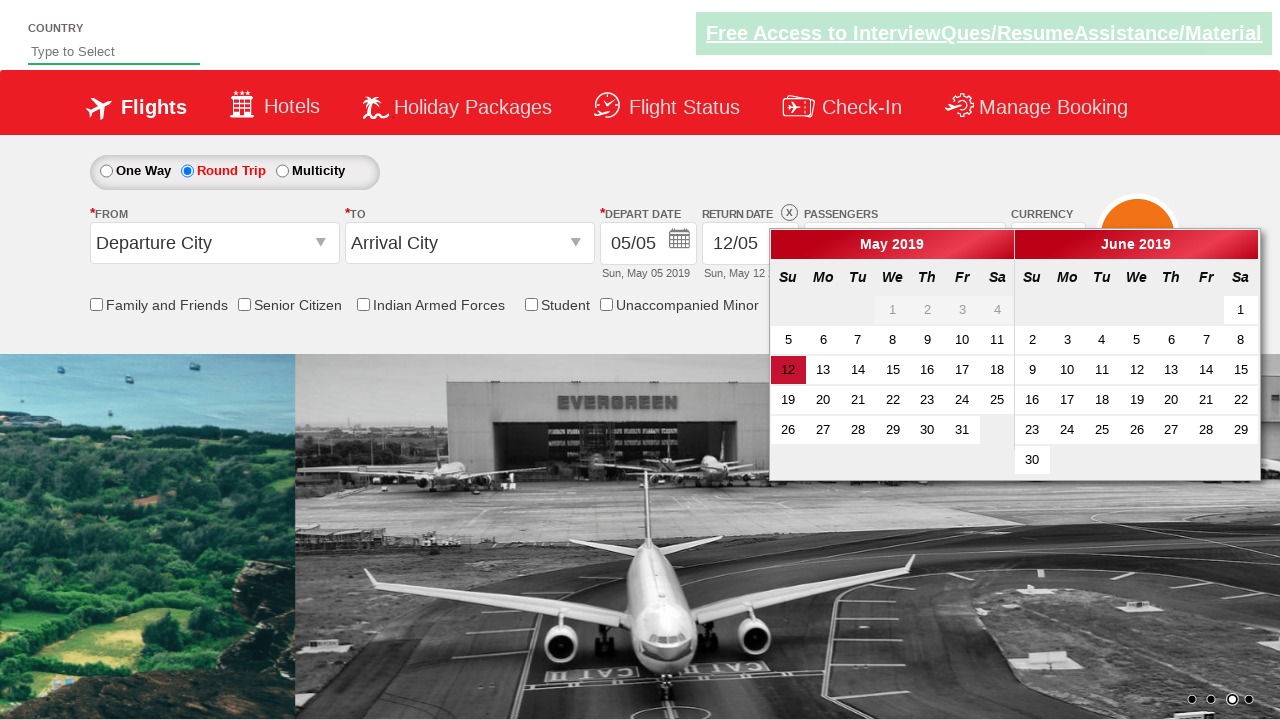

Assertion passed: return date field is enabled
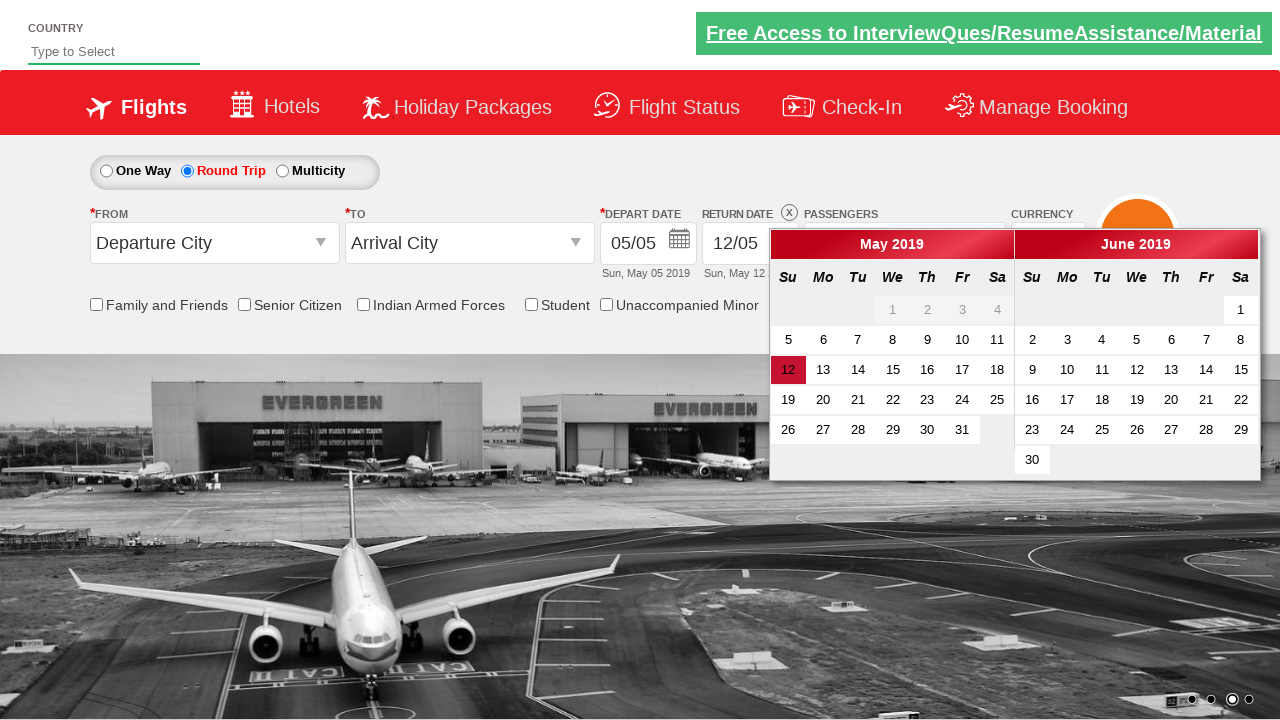

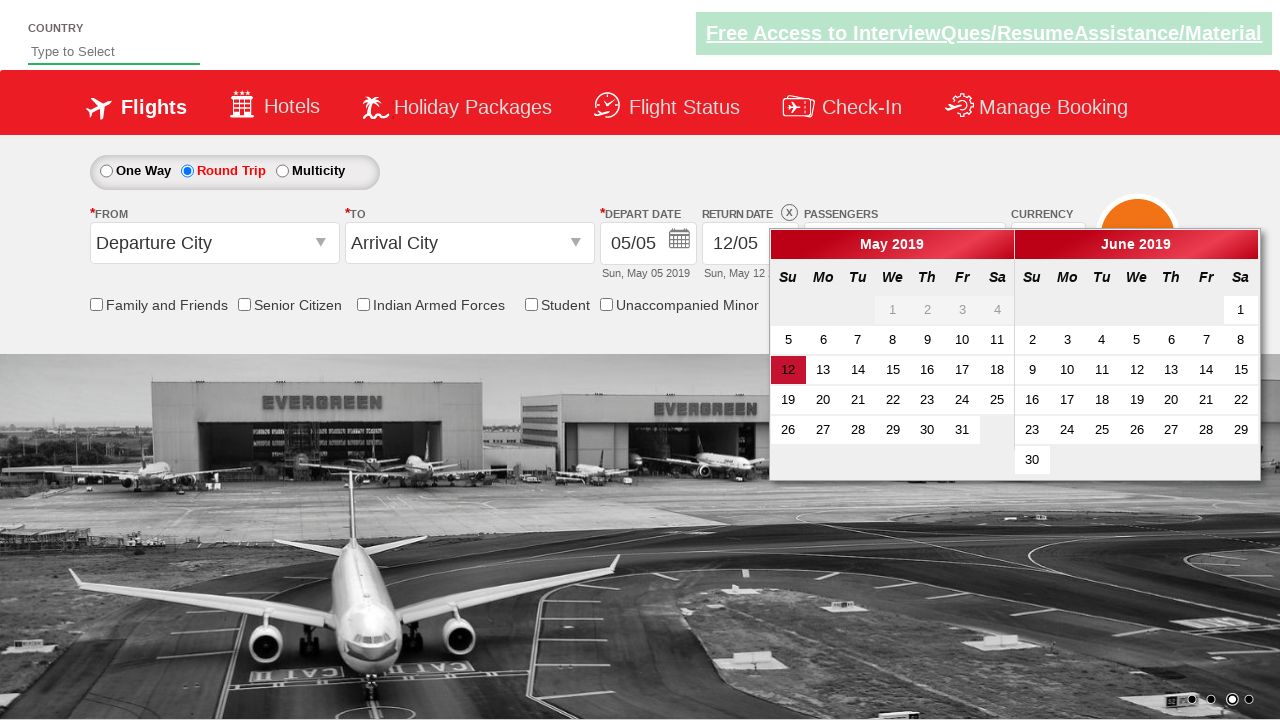